Tests checkbox selection and radio button interactions on a travel booking form, verifying element states and UI behavior changes

Starting URL: https://rahulshettyacademy.com/dropdownsPractise/

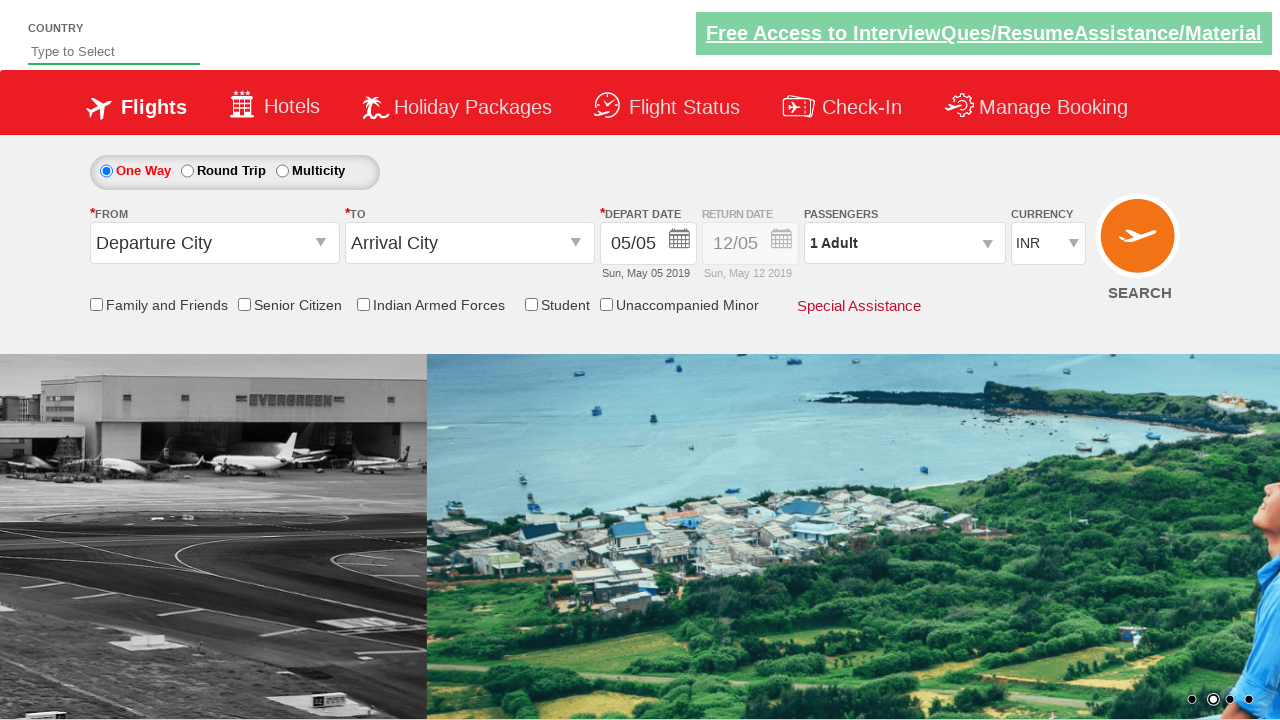

Verified Senior Citizen checkbox is initially unchecked
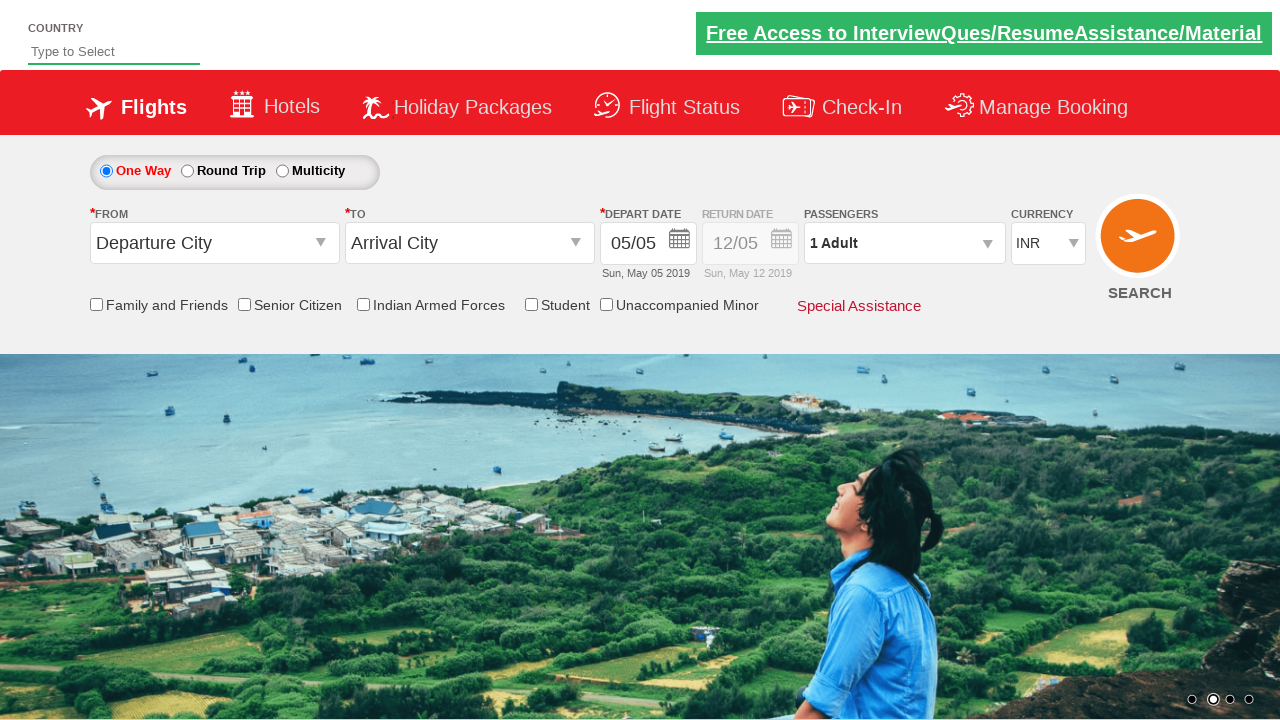

Clicked Senior Citizen checkbox at (244, 304) on input[id*='SeniorCitizenDiscount']
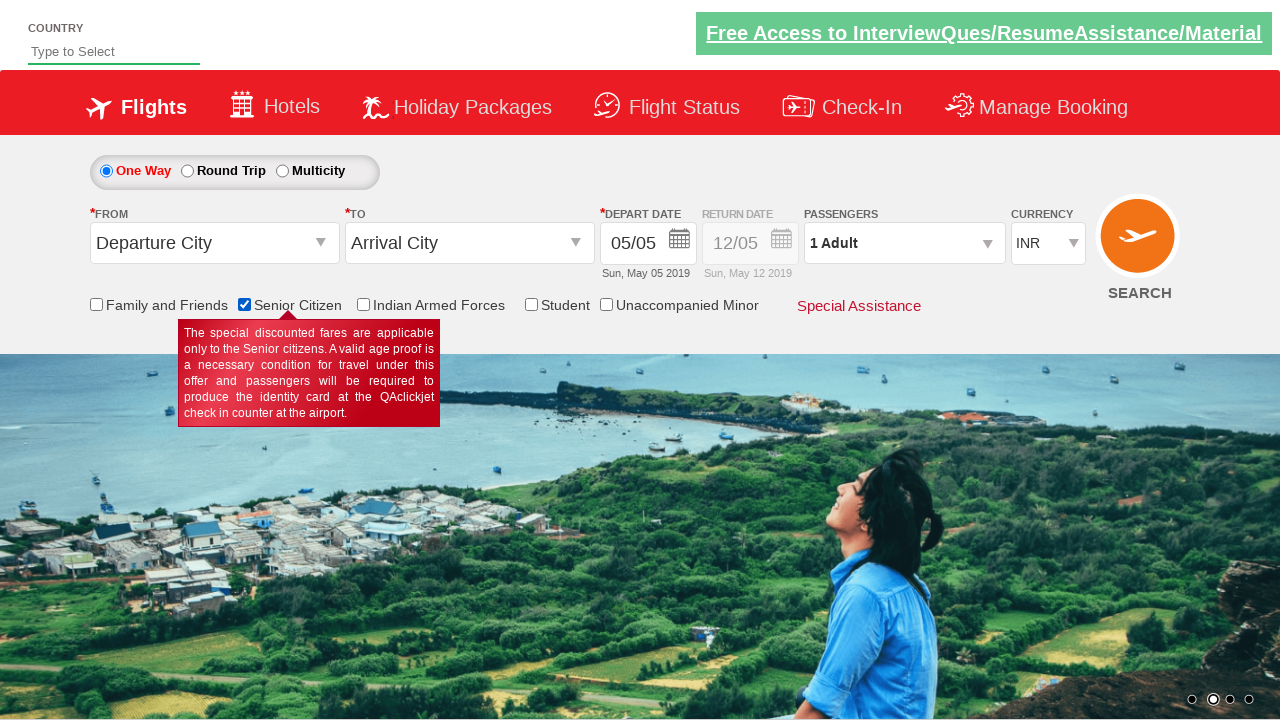

Verified Senior Citizen checkbox is now checked
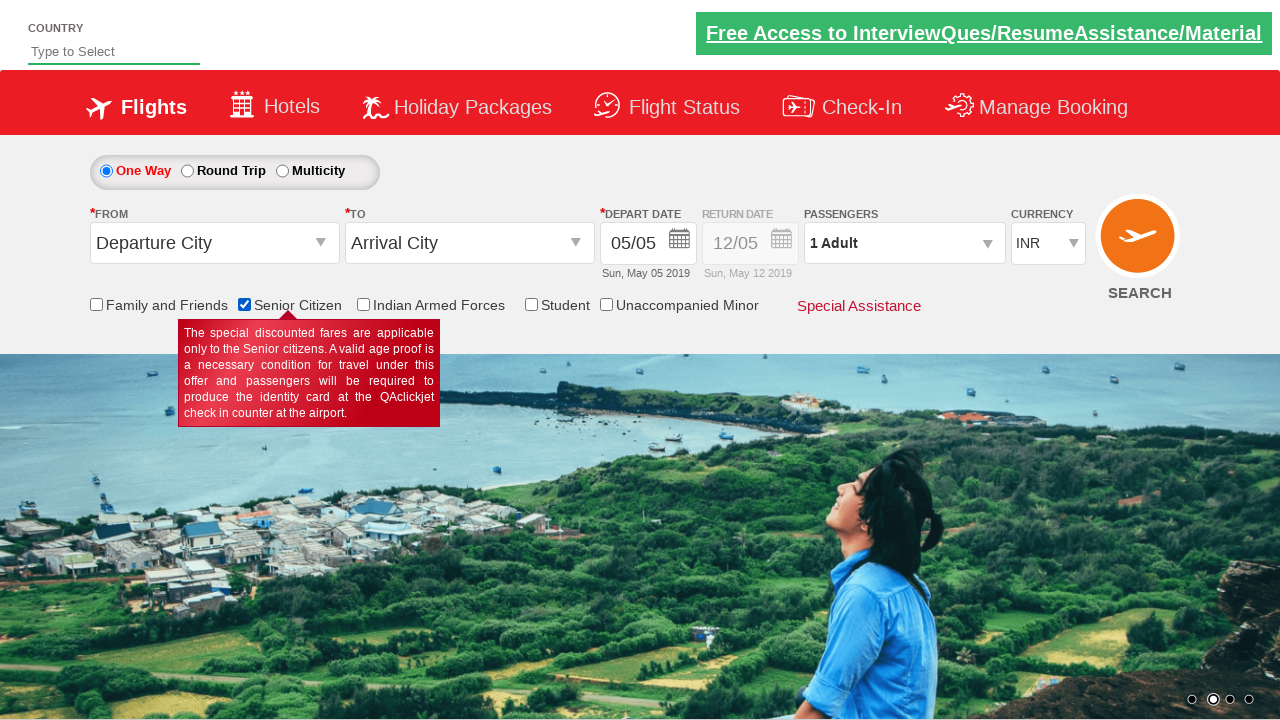

Clicked round trip radio button at (187, 171) on #ctl00_mainContent_rbtnl_Trip_1
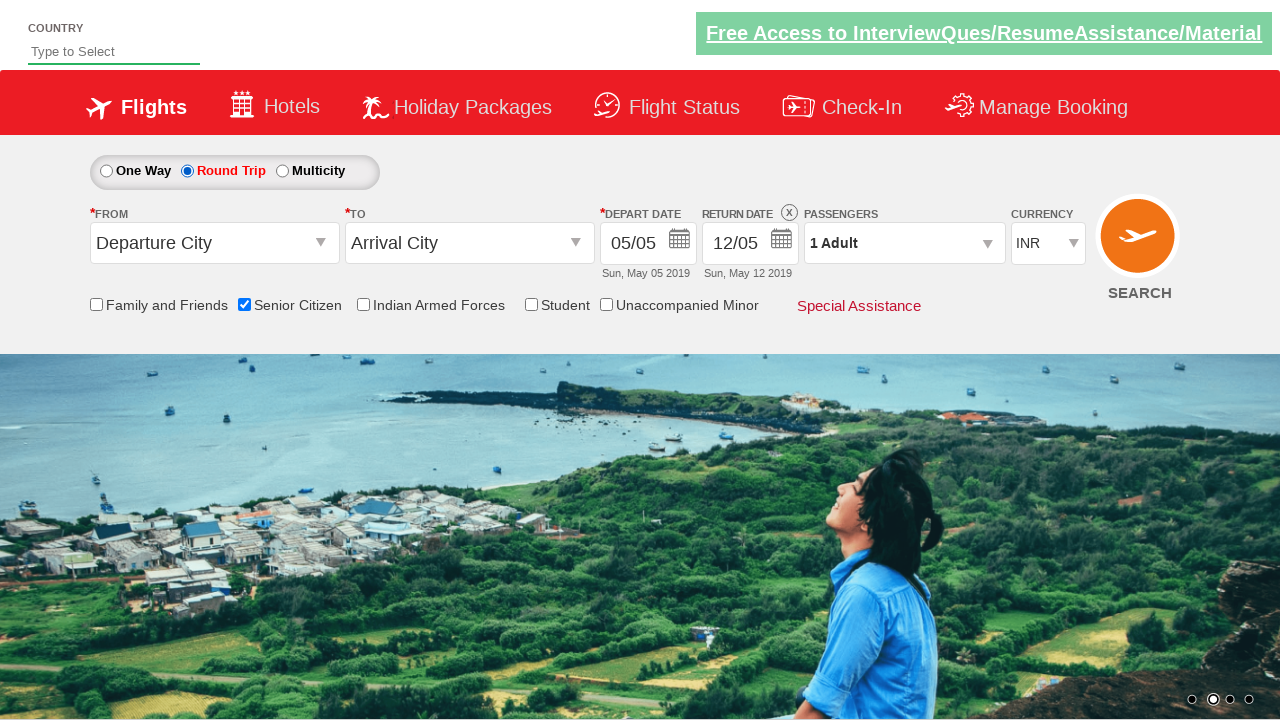

Retrieved style attribute from return date div
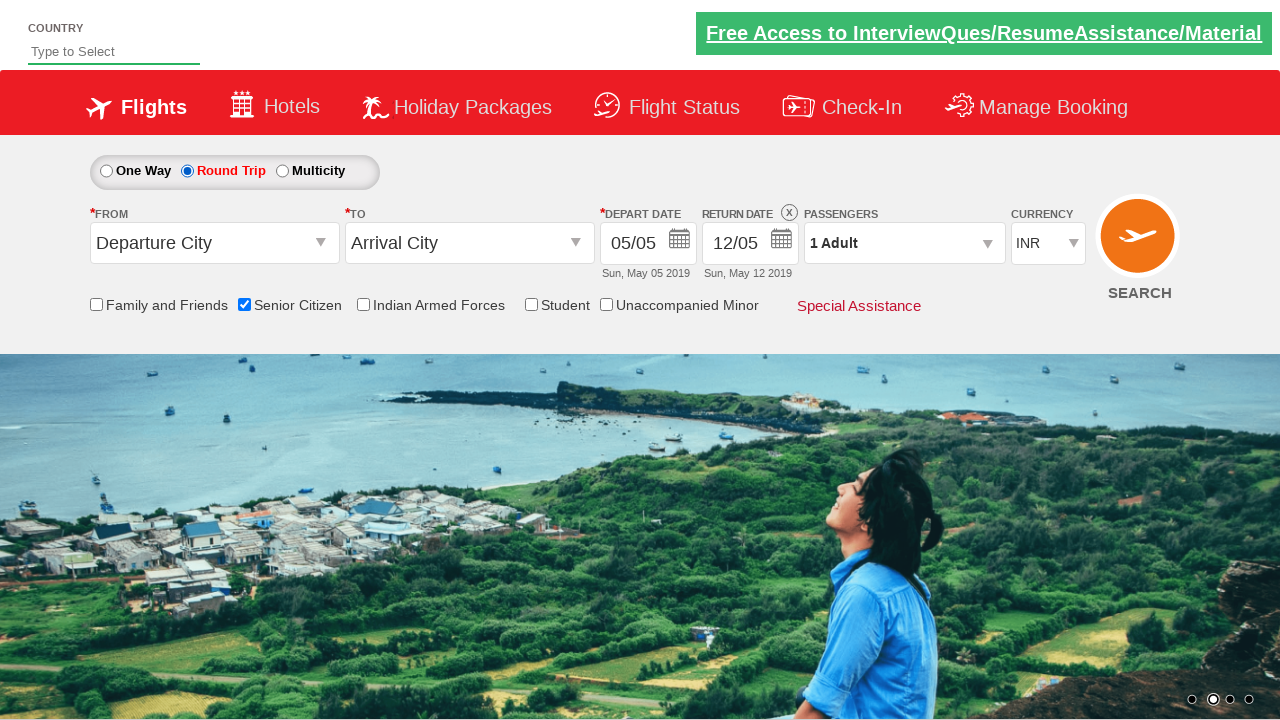

Verified return date field is enabled with opacity 1
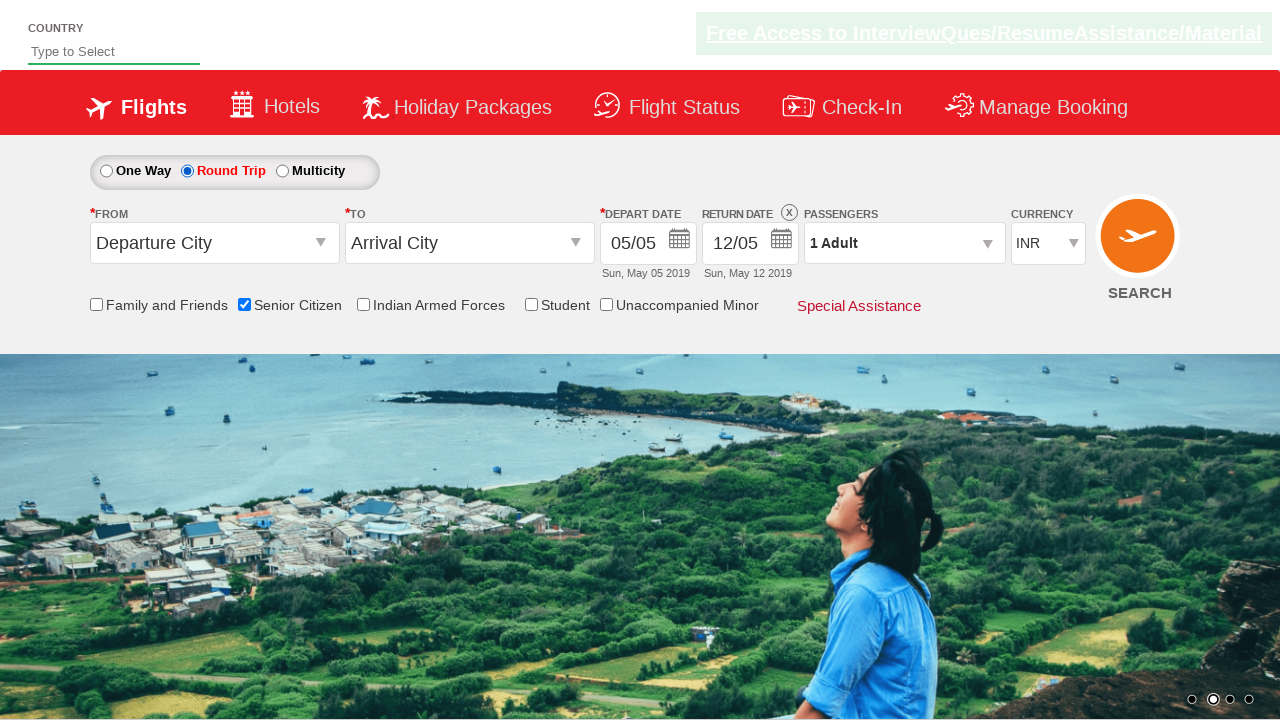

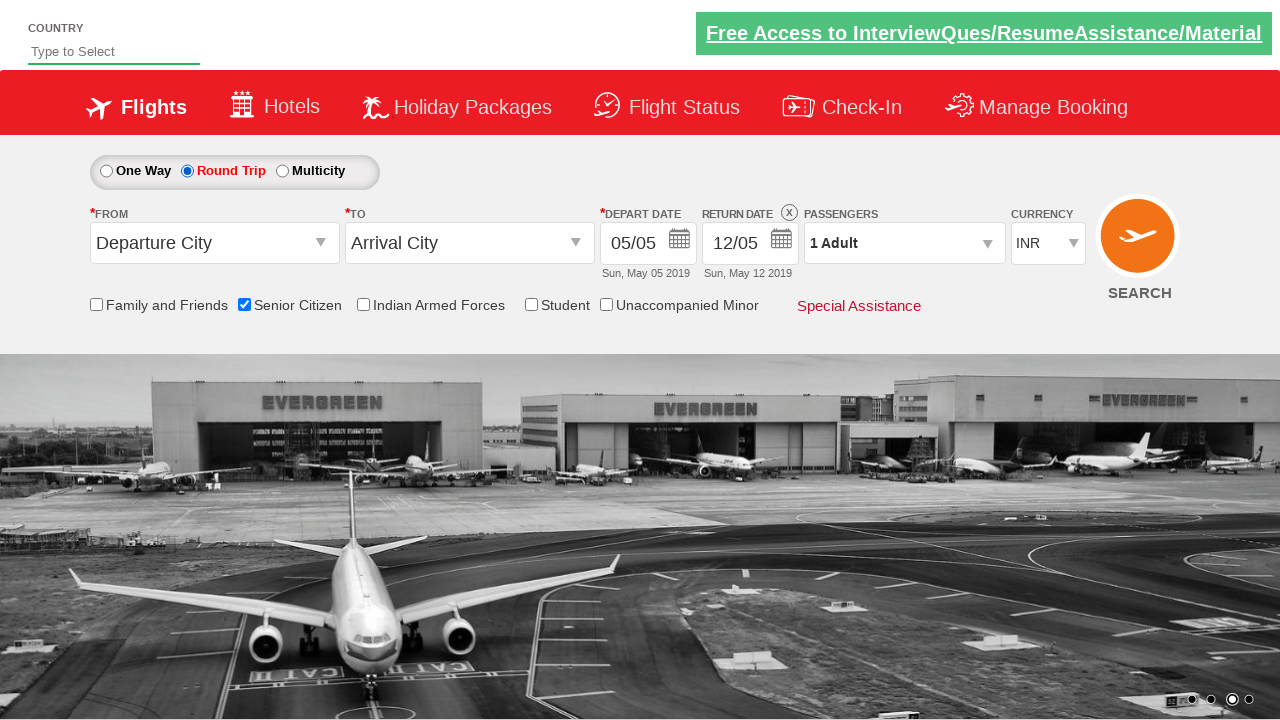